Tests Draft.js rich text editor by clicking the contentEditable element, typing text, navigating with arrow keys, and inserting additional characters to verify the editor handles text manipulation correctly.

Starting URL: https://draftjs.org/

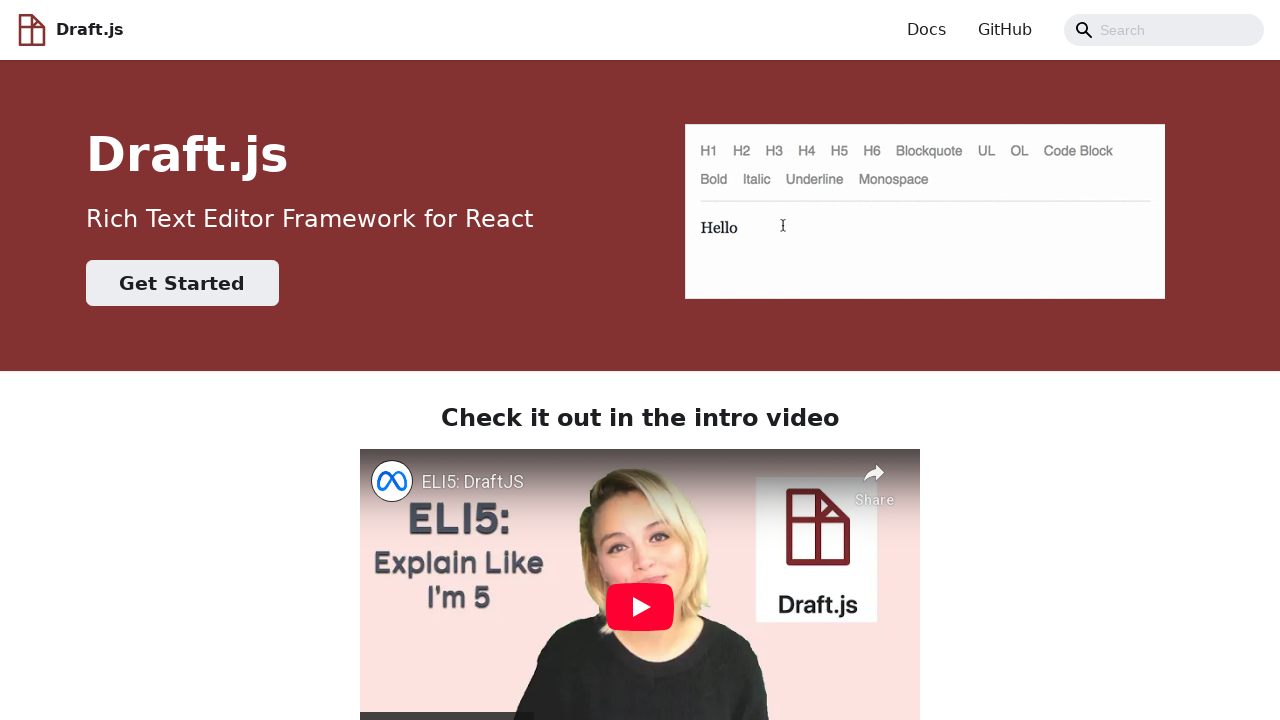

Set viewport size to 1100x400
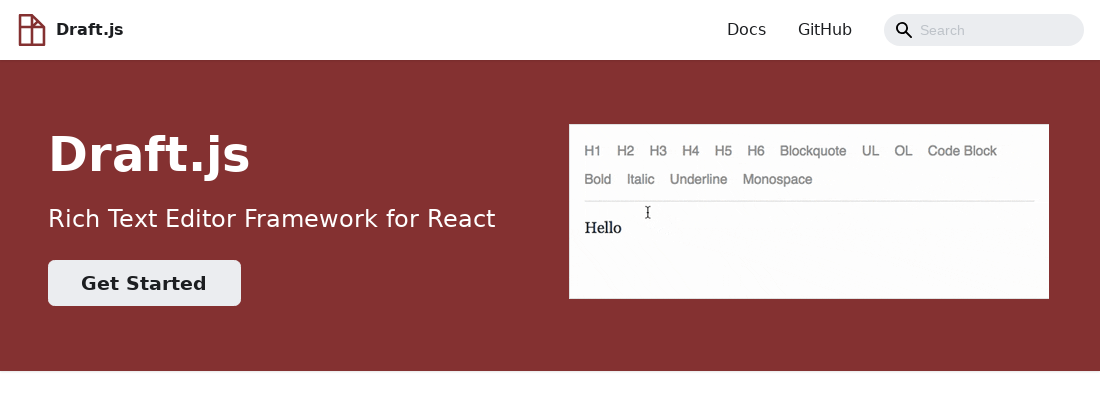

Clicked on the Draft.js contentEditable element at (550, 200) on [contentEditable='true']
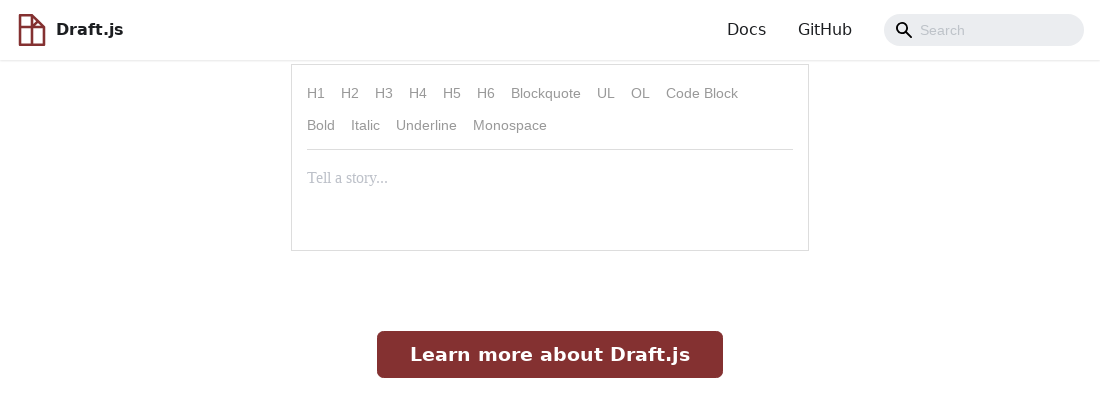

Typed initial text 'la-la-la' into the editor on [contentEditable='true']
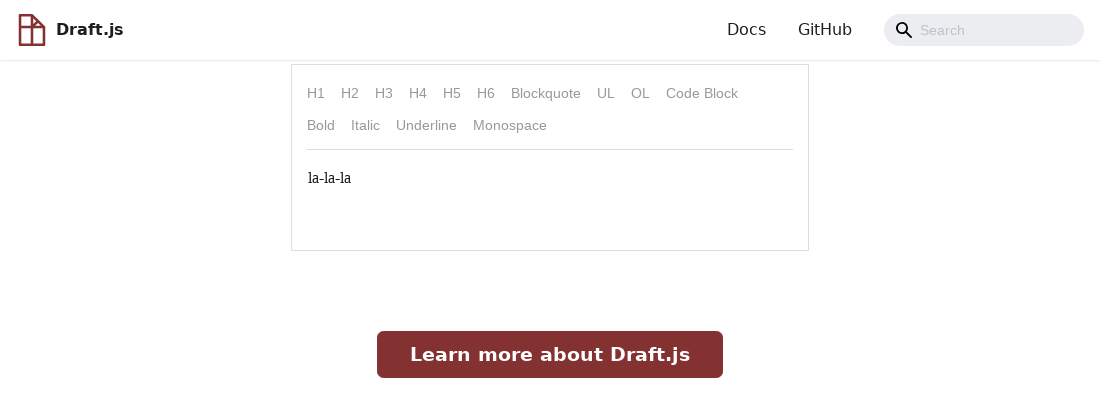

Pressed ArrowLeft to move cursor left (1/3) on [contentEditable='true']
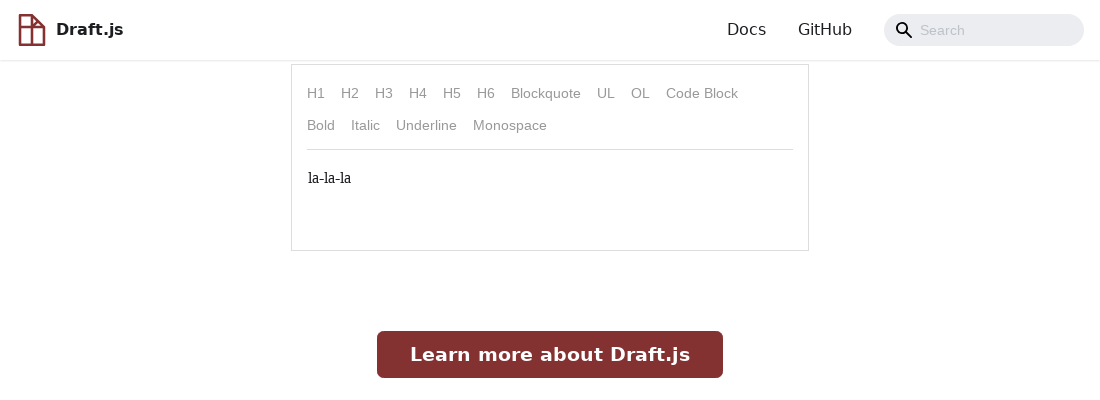

Pressed ArrowLeft to move cursor left (2/3) on [contentEditable='true']
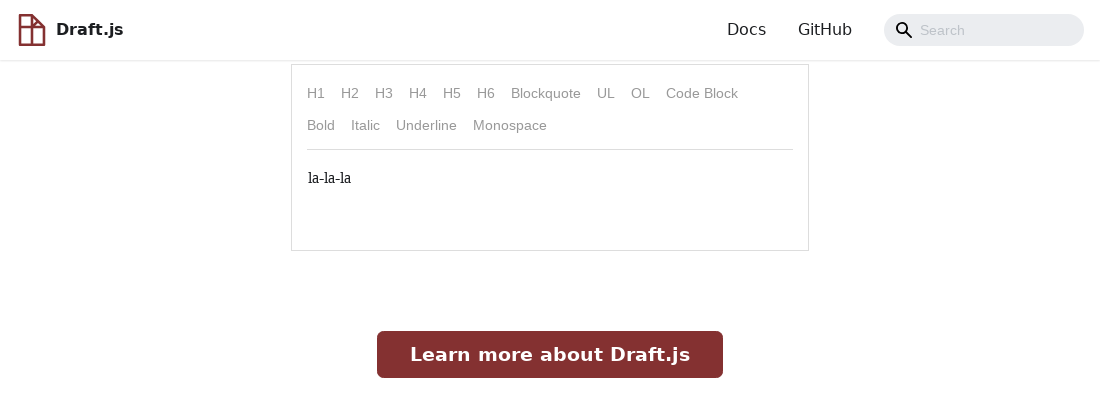

Pressed ArrowLeft to move cursor left (3/3) on [contentEditable='true']
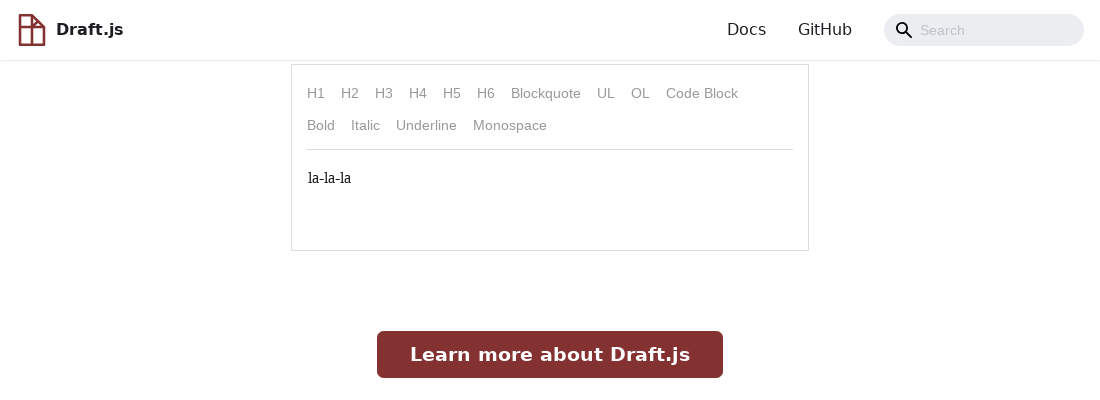

Typed additional text '-lo' at cursor position on [contentEditable='true']
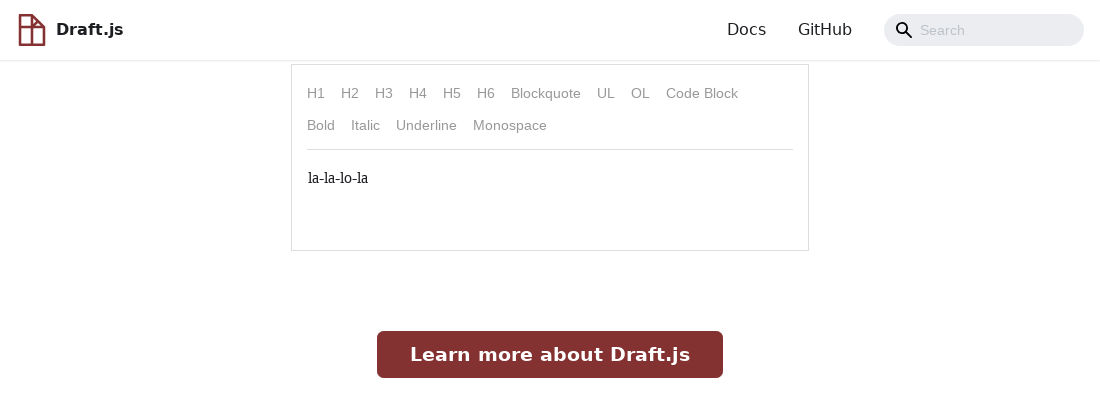

Verified editor contains expected text 'la-la-lo-la'
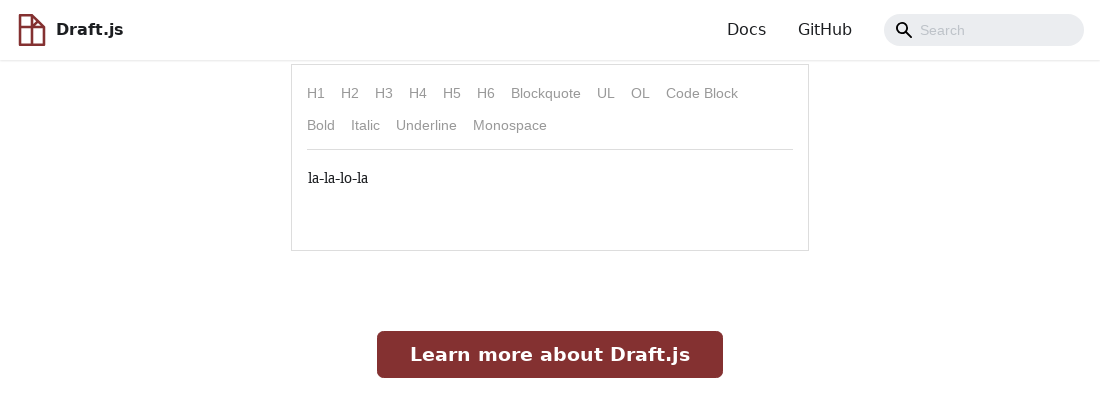

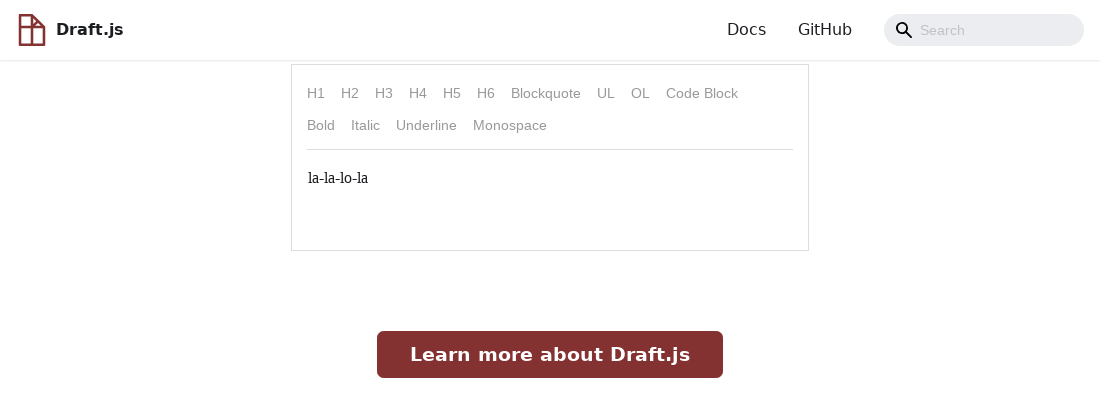